Tests successful registration with all valid fields filled correctly

Starting URL: https://www.sharelane.com/cgi-bin/register.py?page=1&zip_code=11111

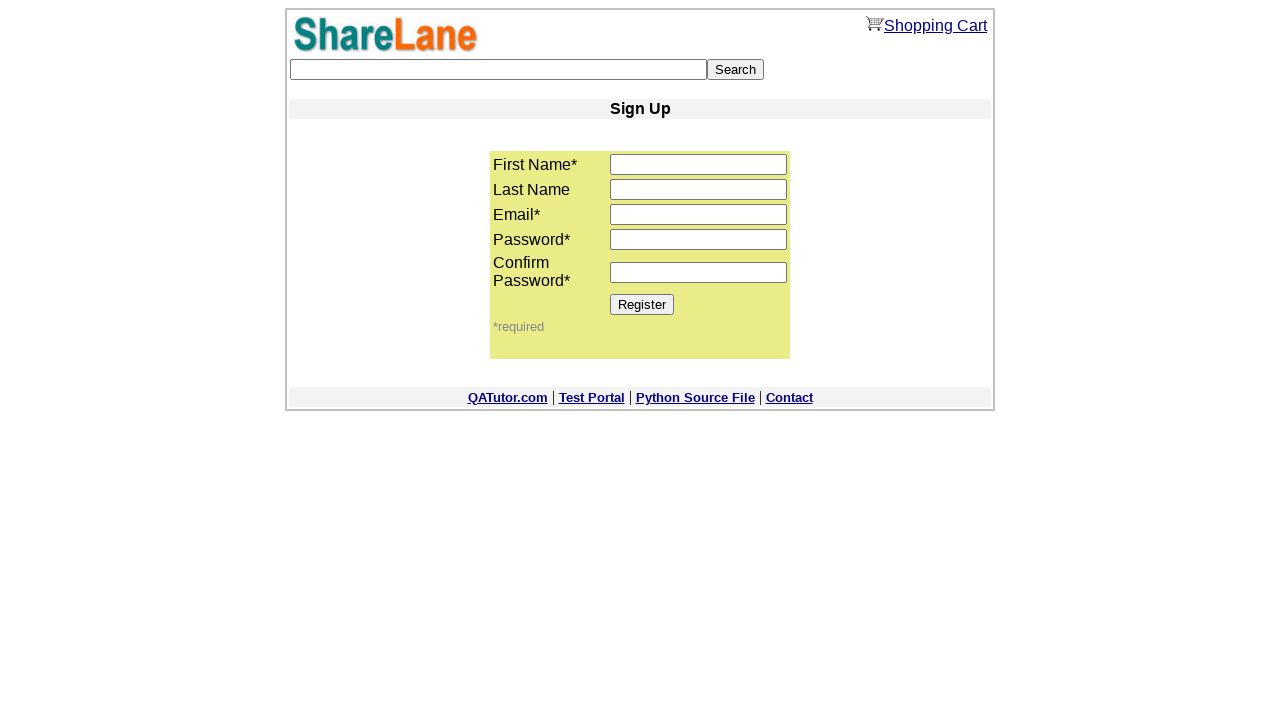

Filled first name field with 'Mike' on input[name='first_name']
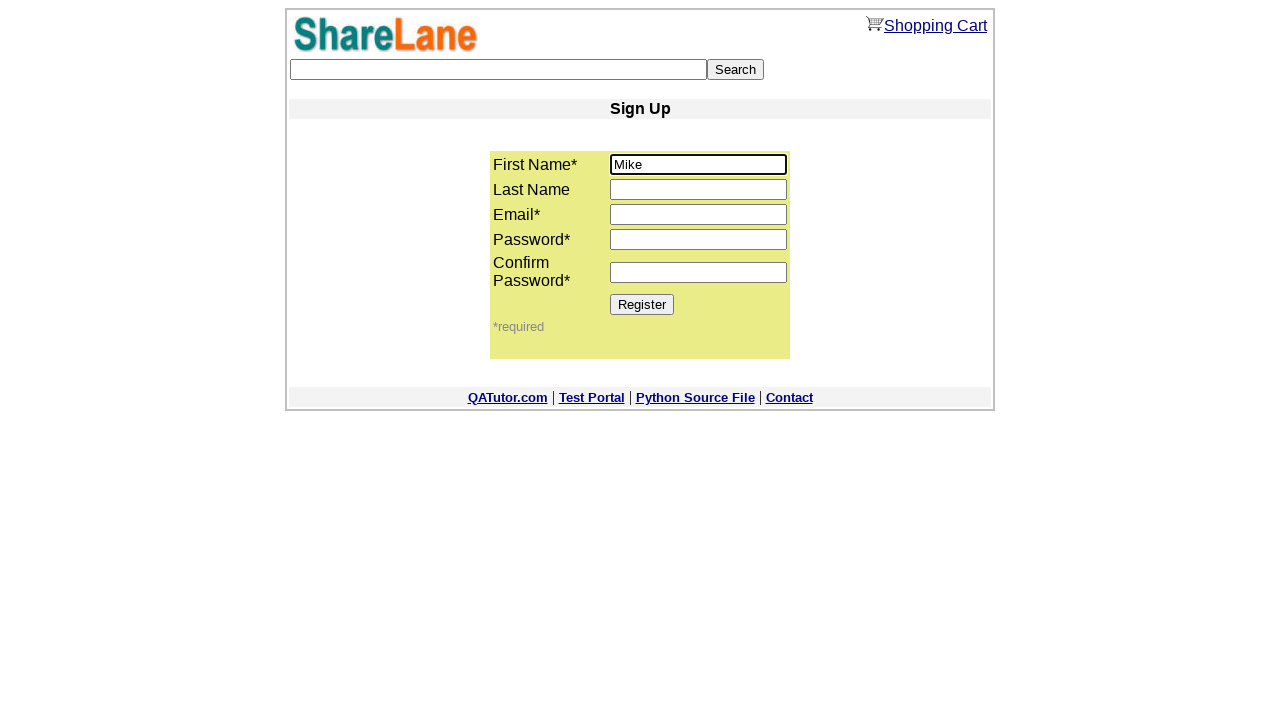

Filled last name field with 'Anderson' on input[name='last_name']
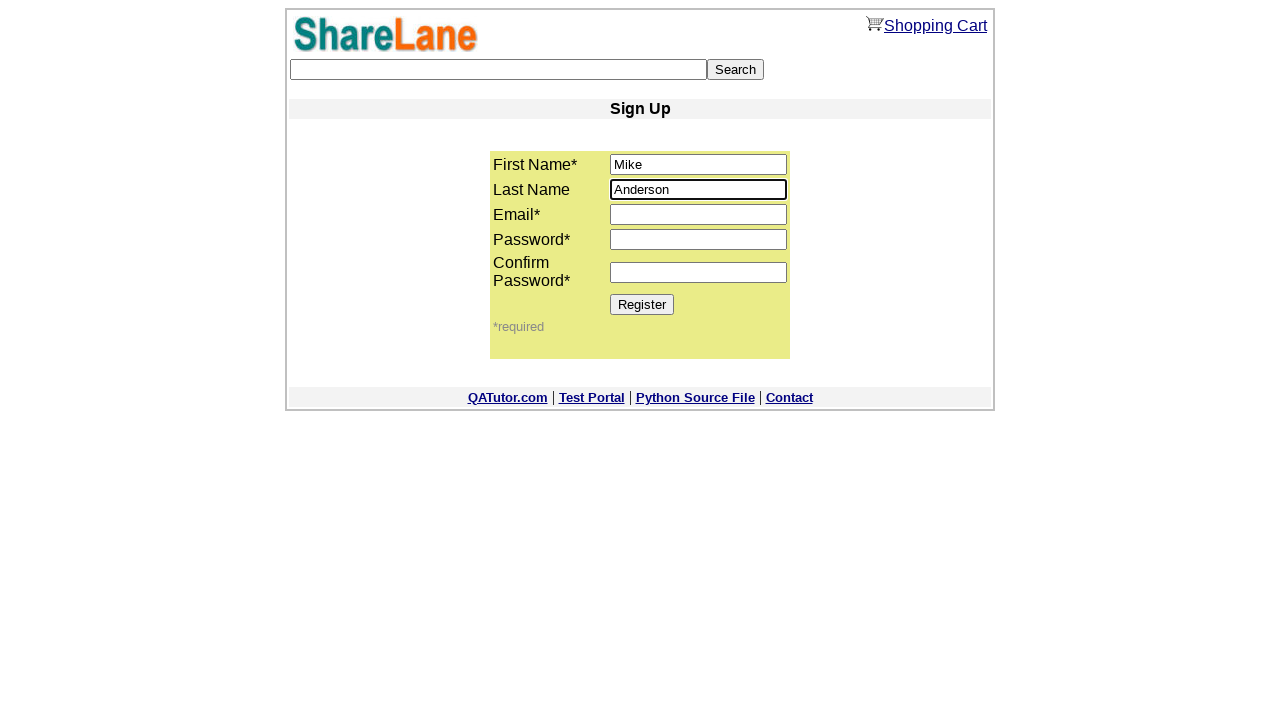

Filled email field with 'user123@example.com' on input[name='email']
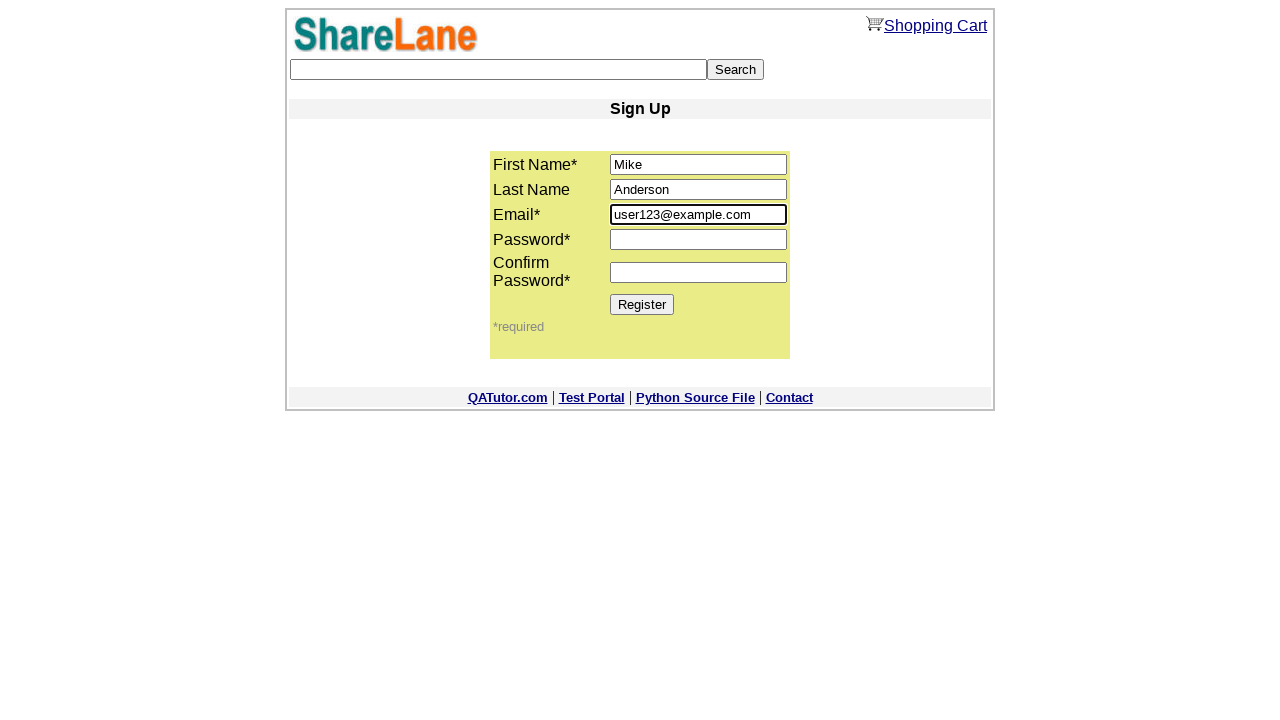

Filled password field with '1111' on input[name='password1']
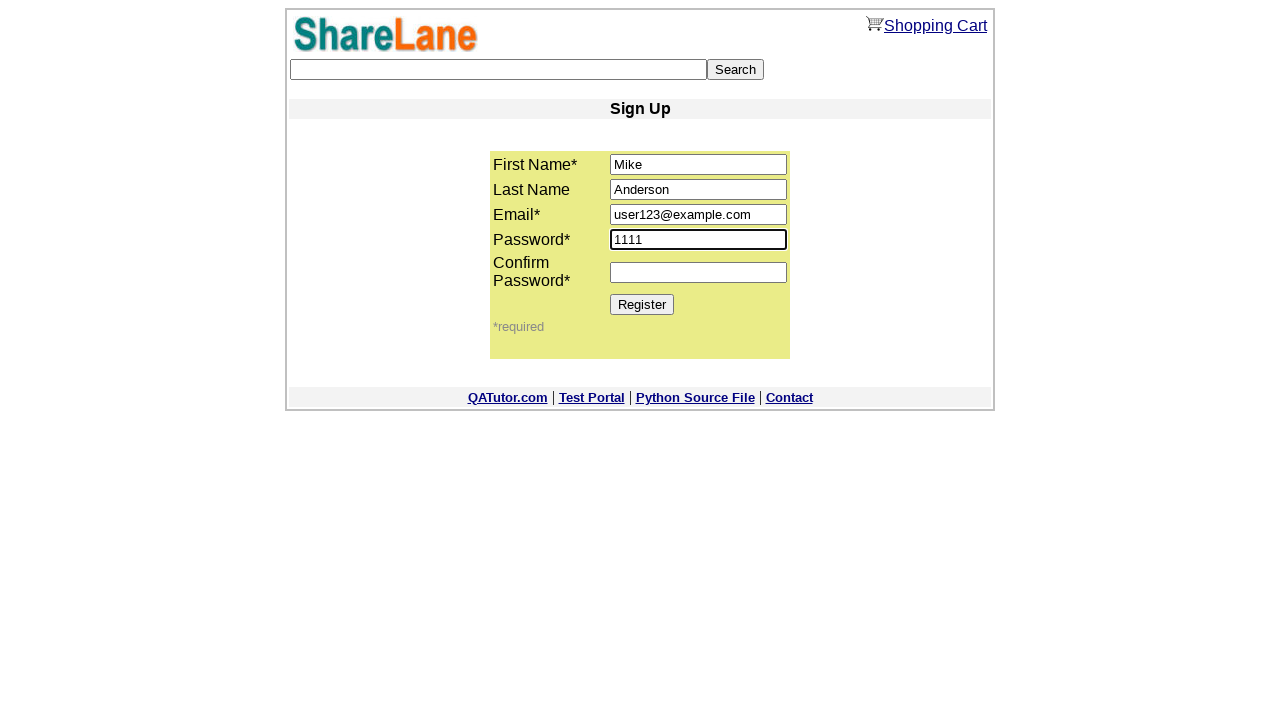

Filled password confirmation field with '1111' on input[name='password2']
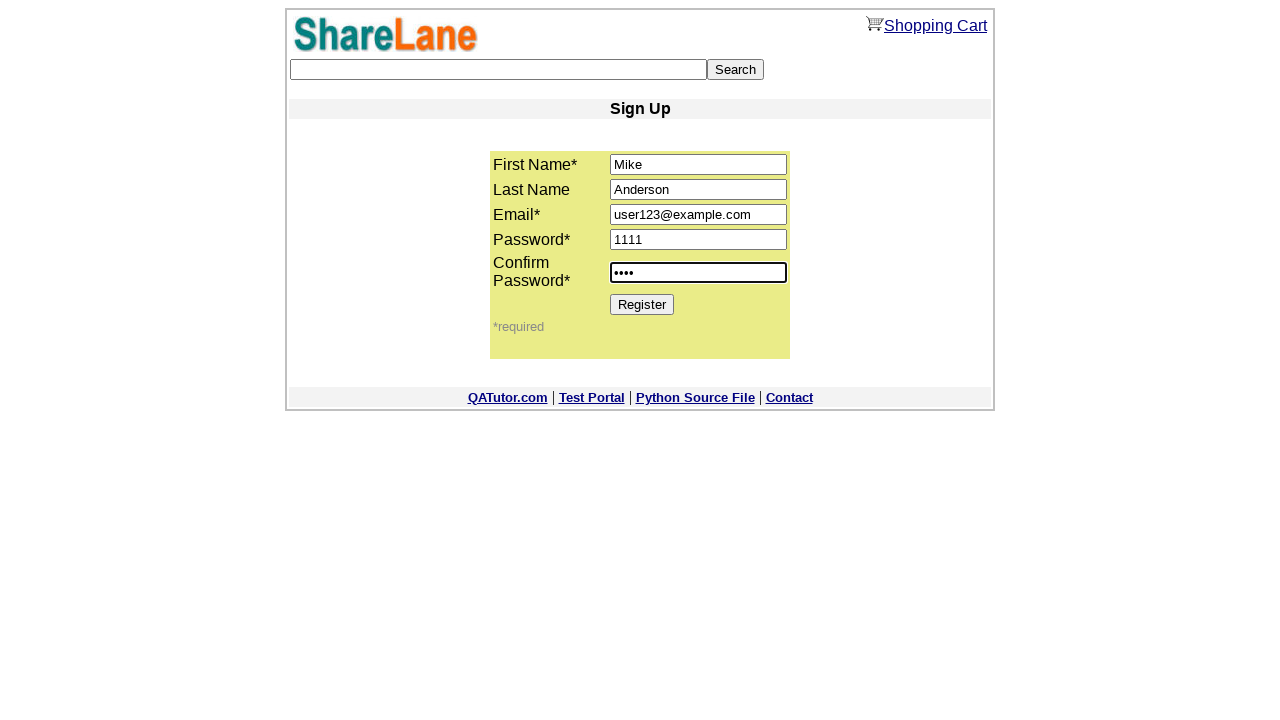

Clicked Register button to submit registration form at (642, 304) on [value='Register']
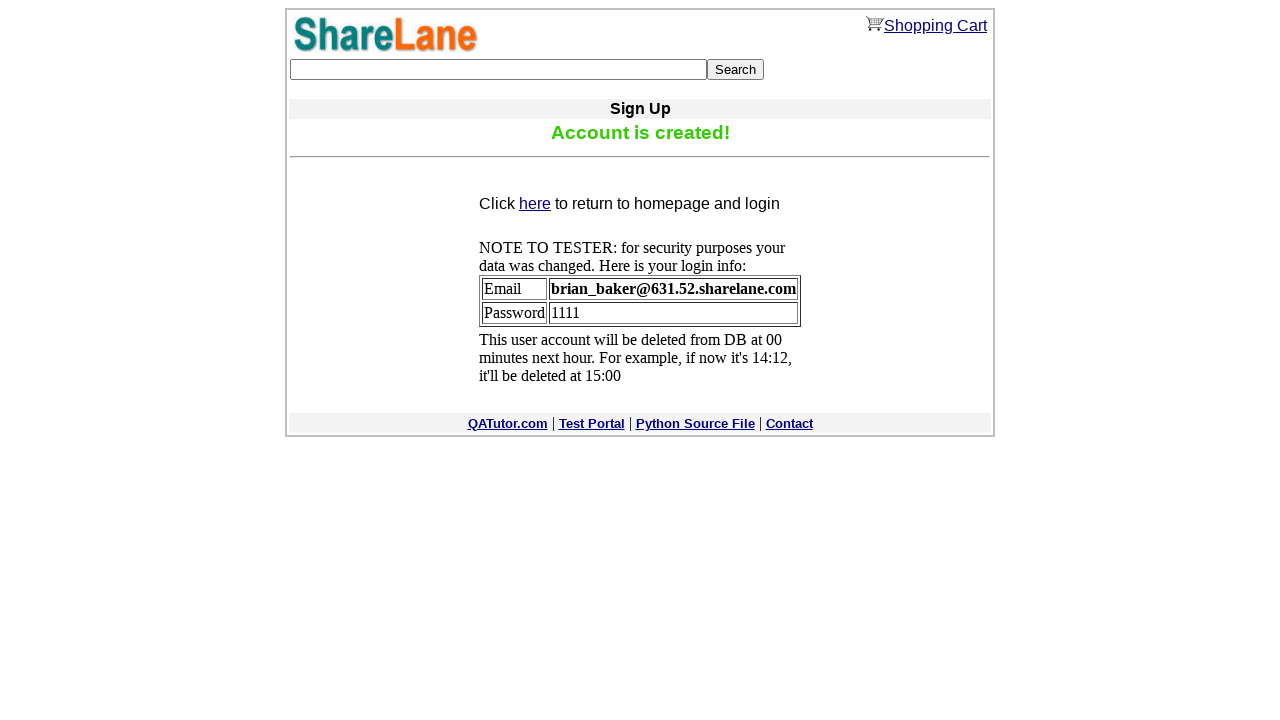

Confirmation message appeared indicating successful registration
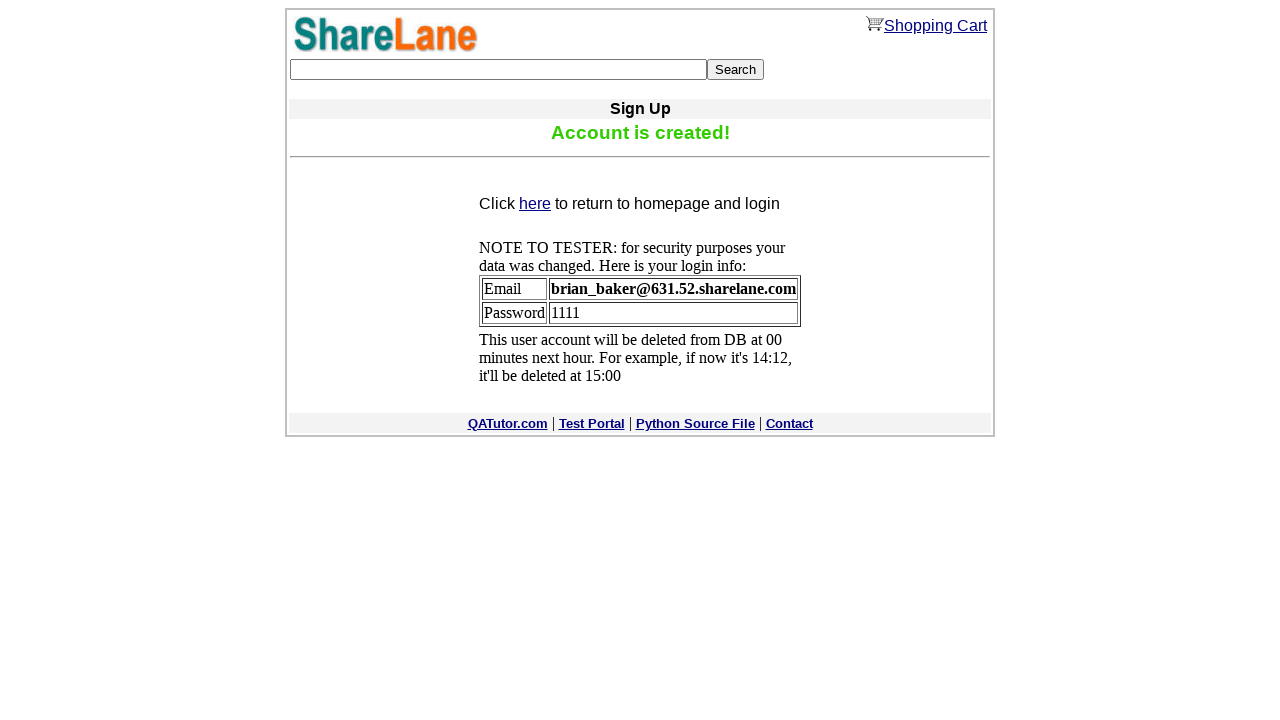

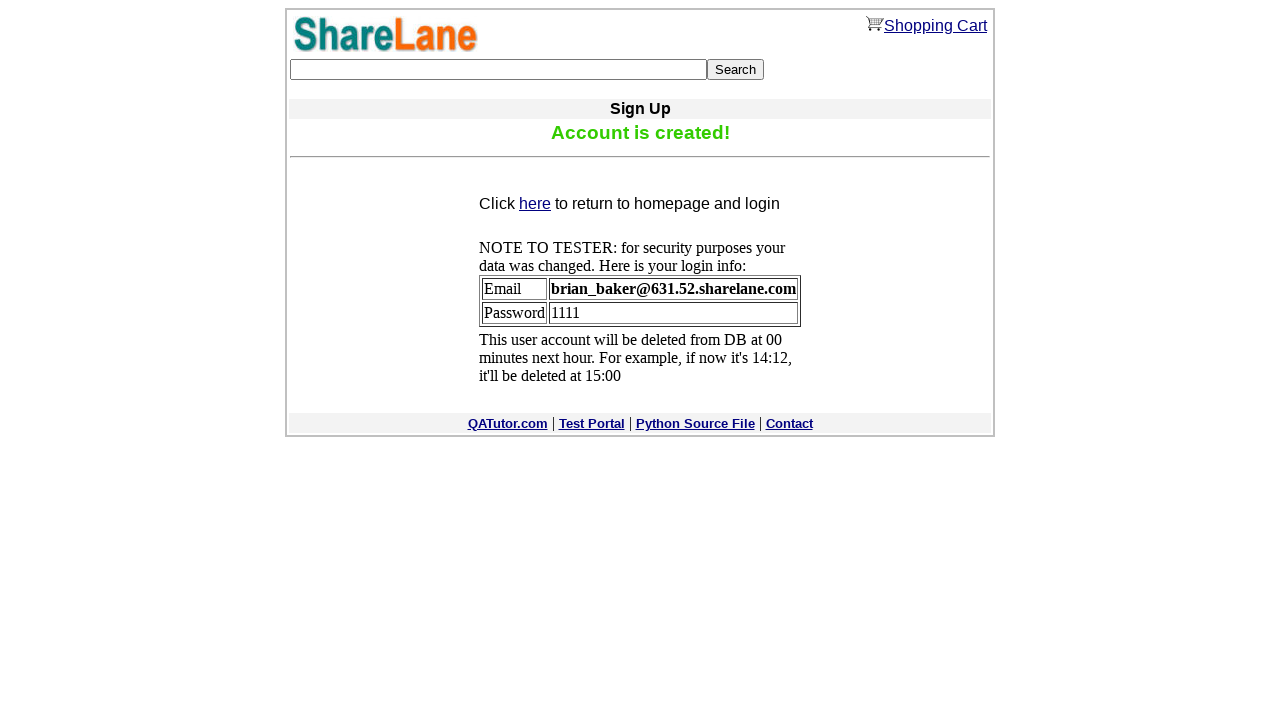